Tests JavaScript Prompt dialog by clicking the JS Prompt button, entering text into the prompt, and accepting it

Starting URL: https://the-internet.herokuapp.com/javascript_alerts

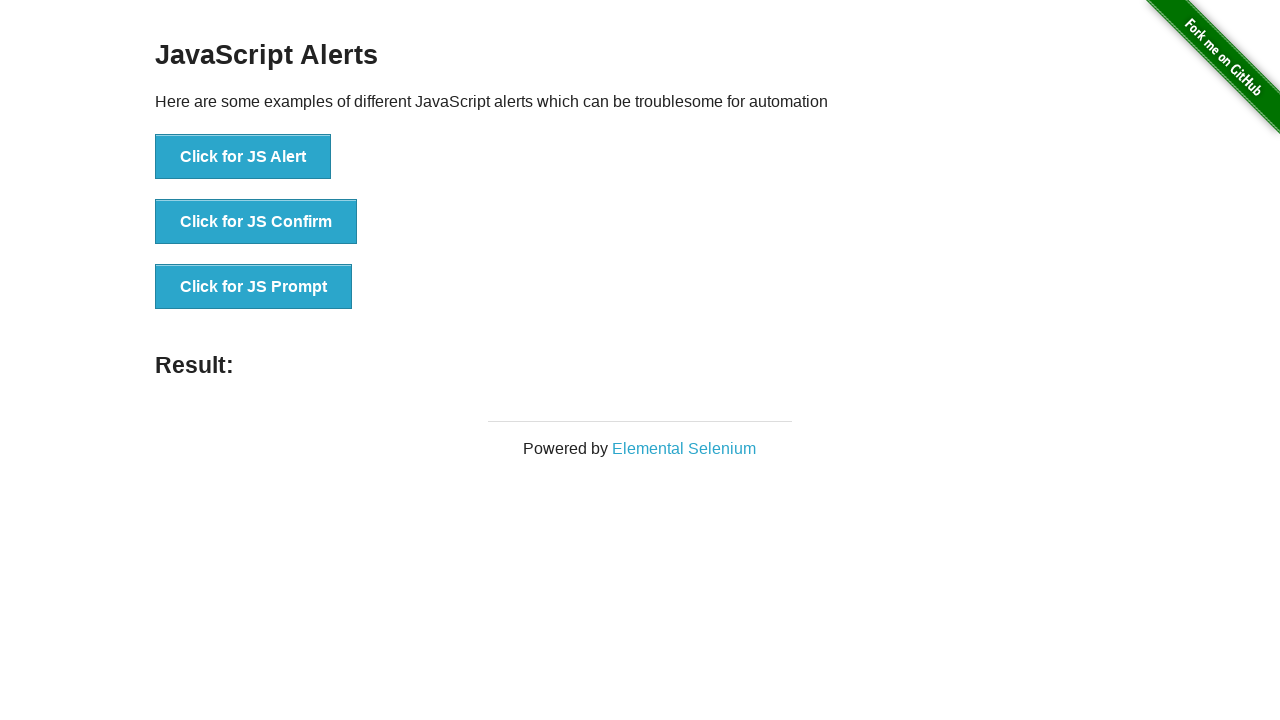

Set up dialog handler to accept JS prompt with text 'Hello Playwright Test'
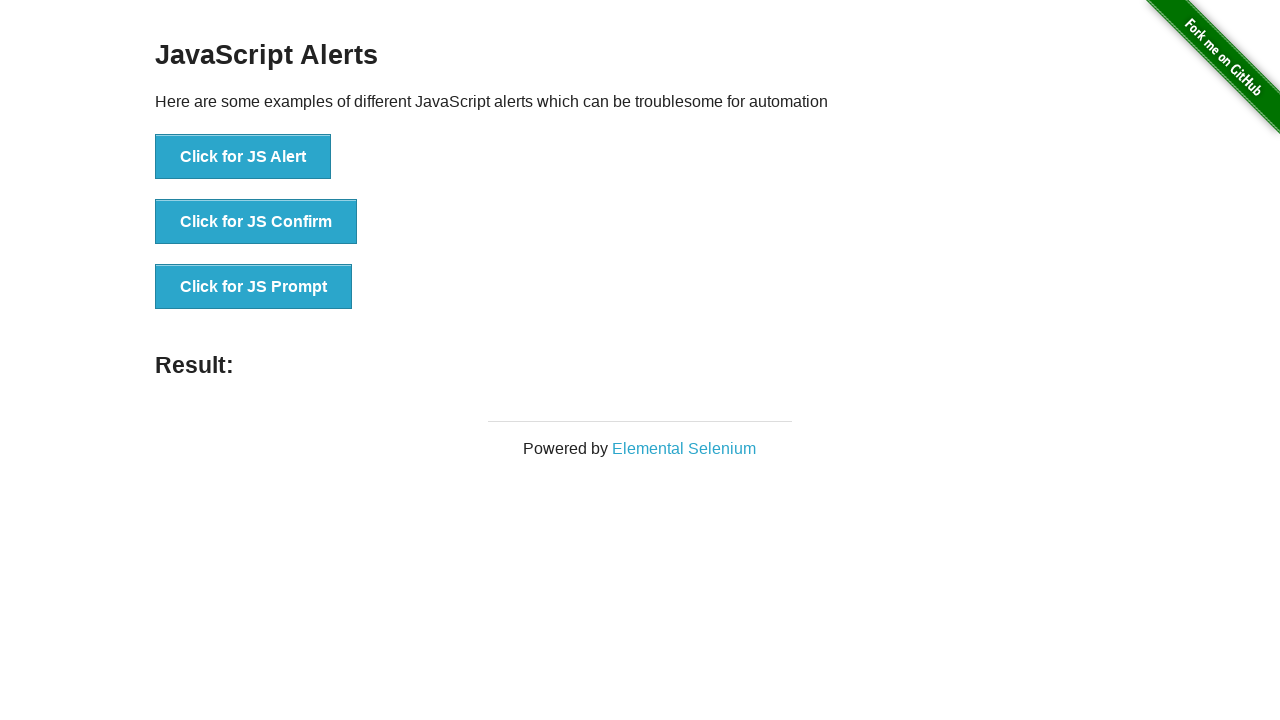

Clicked the JS Prompt button at (254, 287) on xpath=//button[@onclick='jsPrompt()']
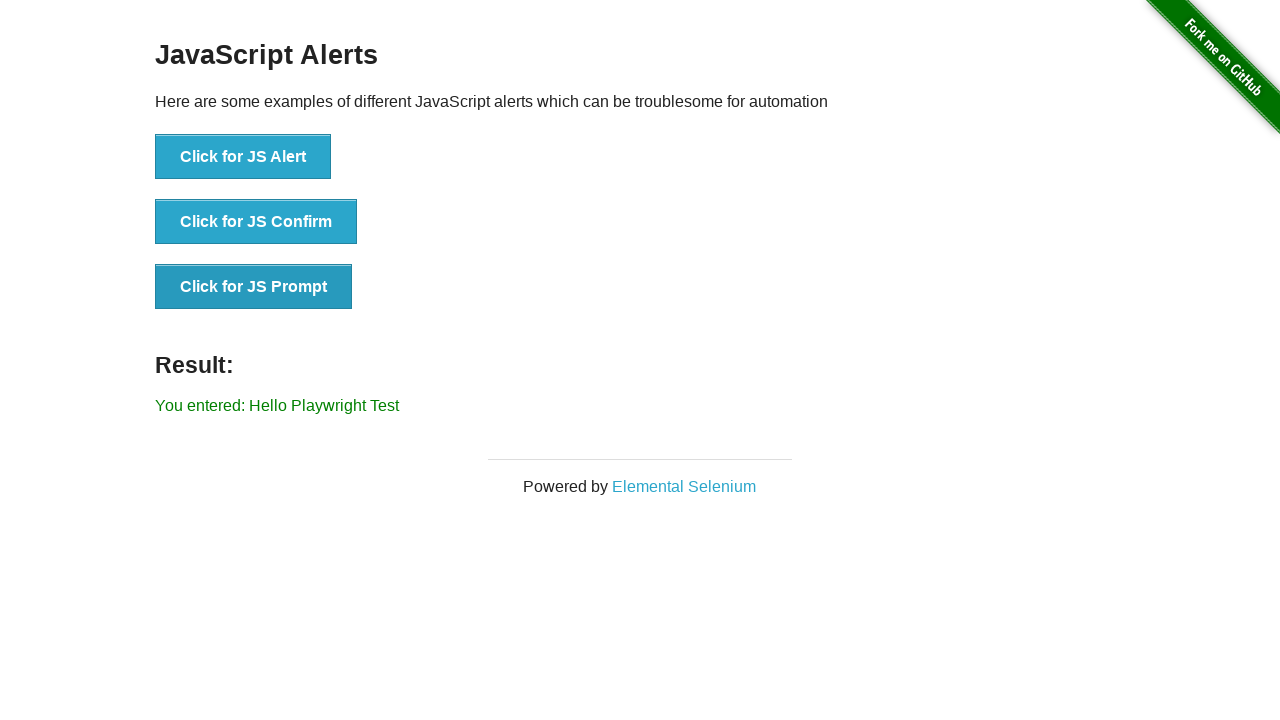

Result element appeared after accepting the prompt
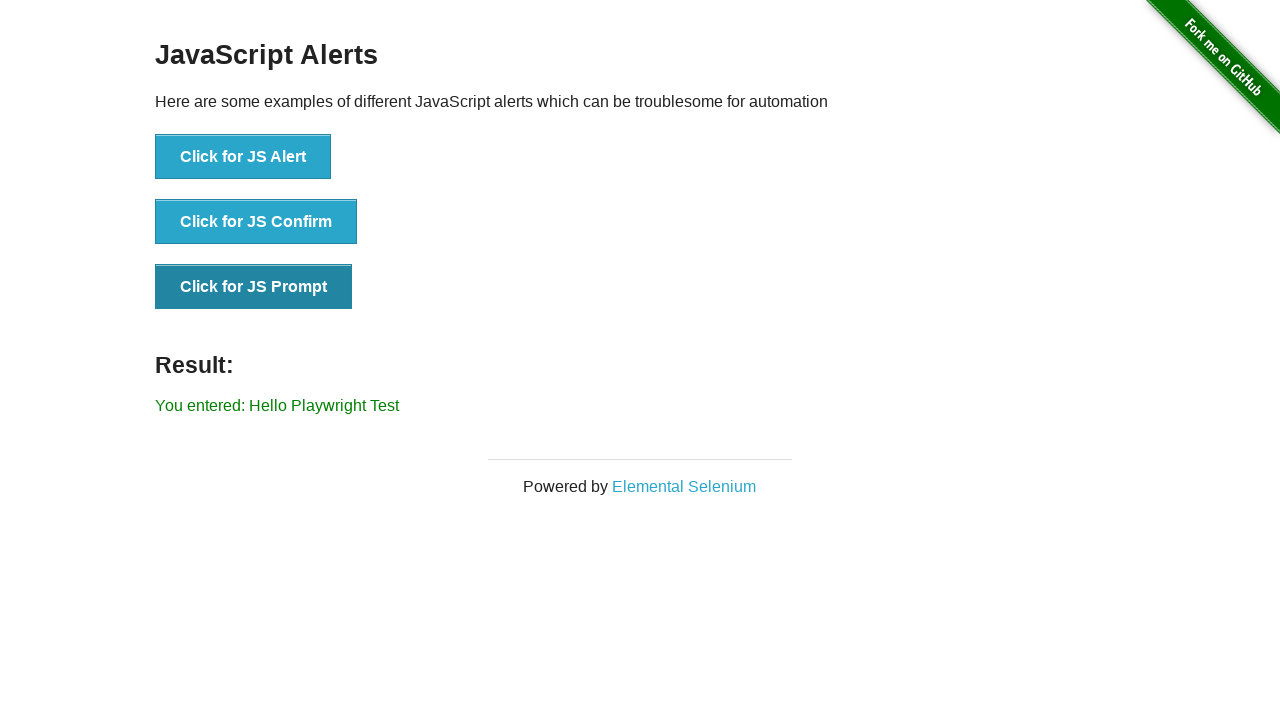

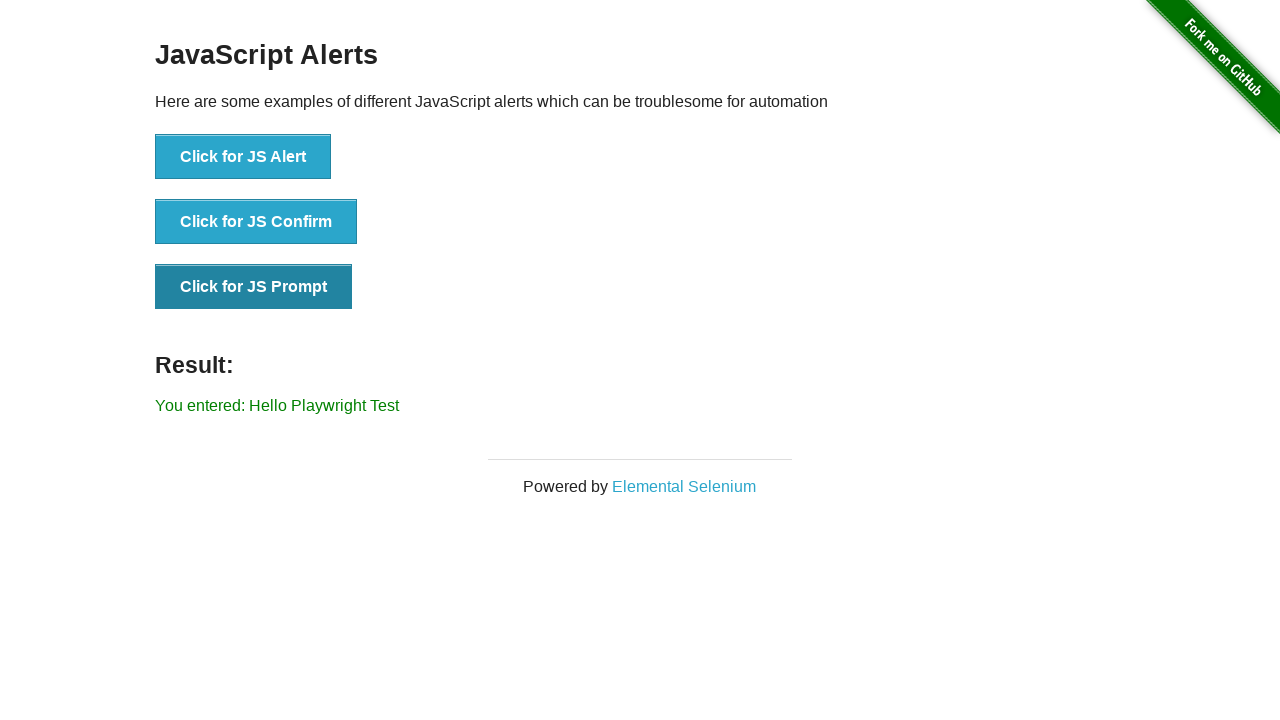